Tests JavaScript alert box handling by clicking a button that triggers an alert, accepting it, and verifying the alert text

Starting URL: https://demo.automationtesting.in/Alerts.html

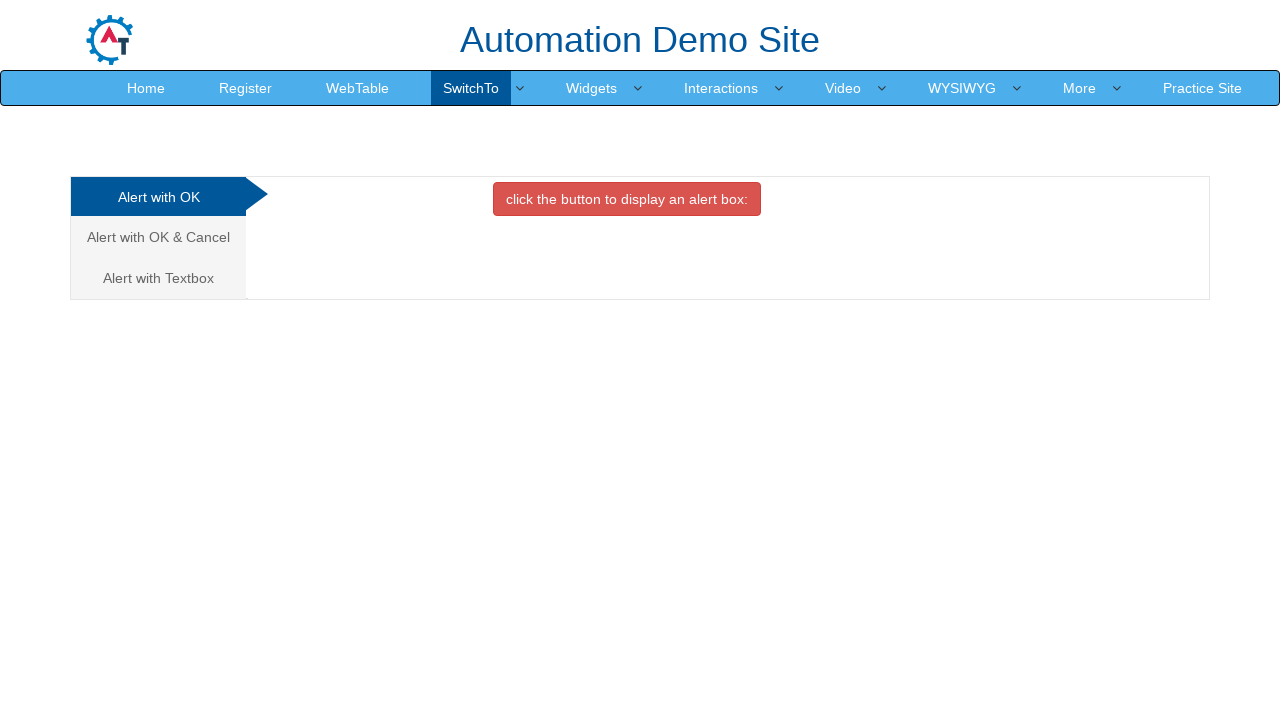

Clicked button to trigger alert box at (627, 199) on button[onclick='alertbox()']
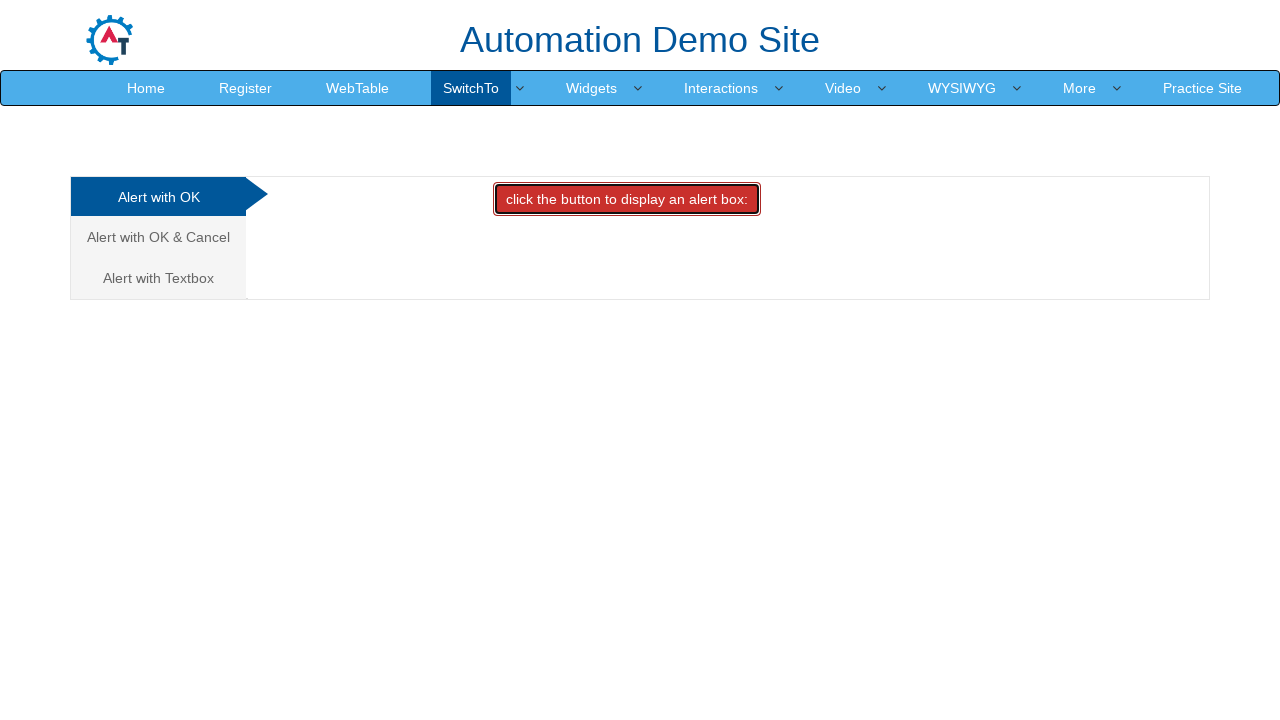

Set up dialog handler to capture and accept alerts
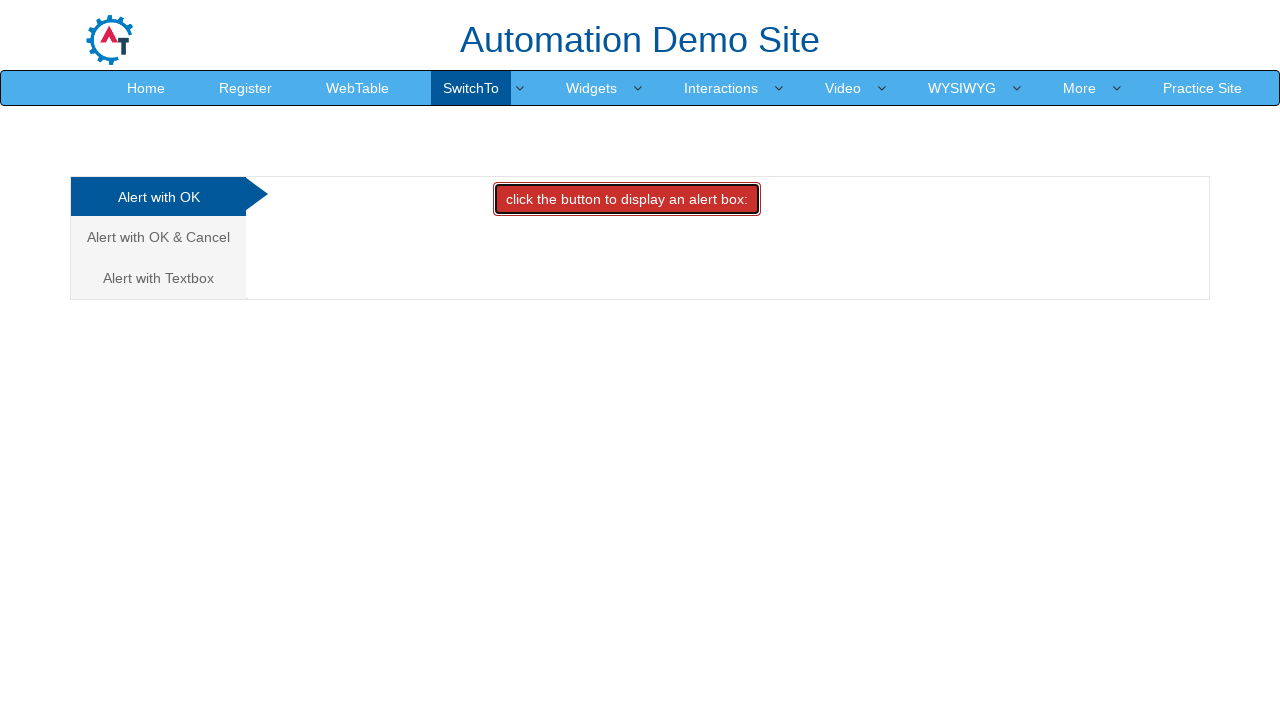

Clicked button to trigger alert that will be handled at (627, 199) on button[onclick='alertbox()']
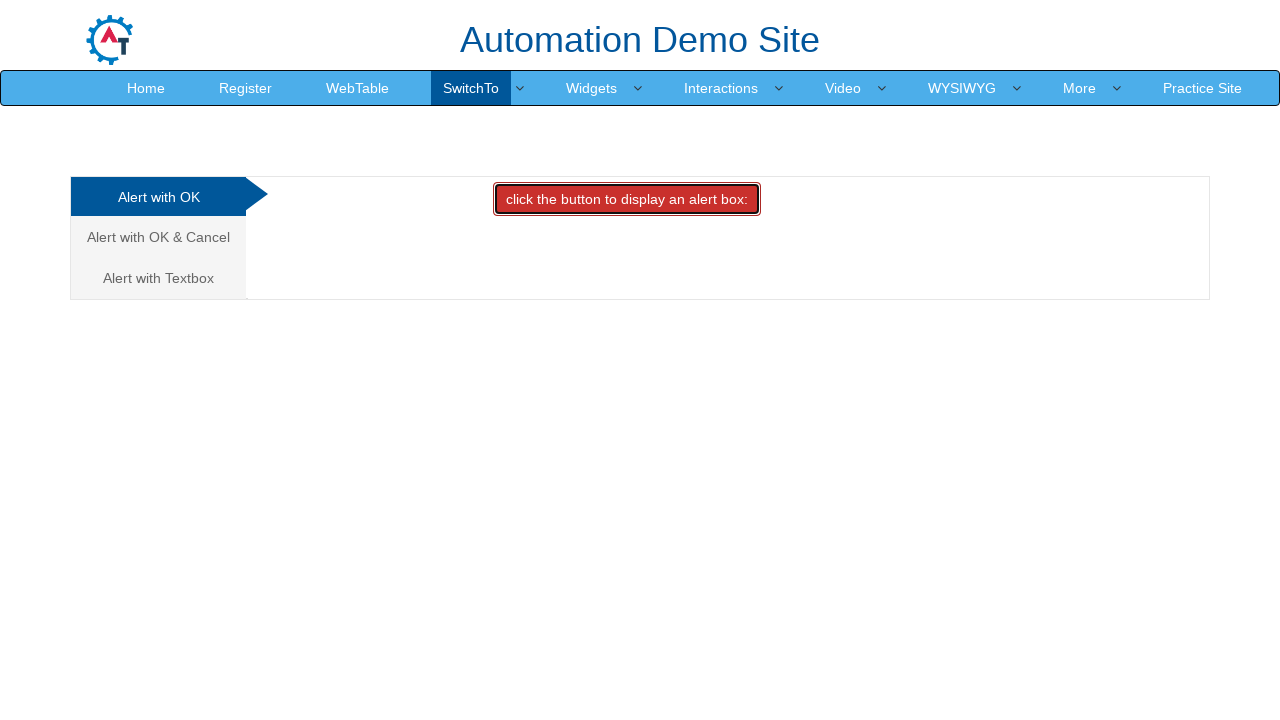

Waited for alert dialog to be processed
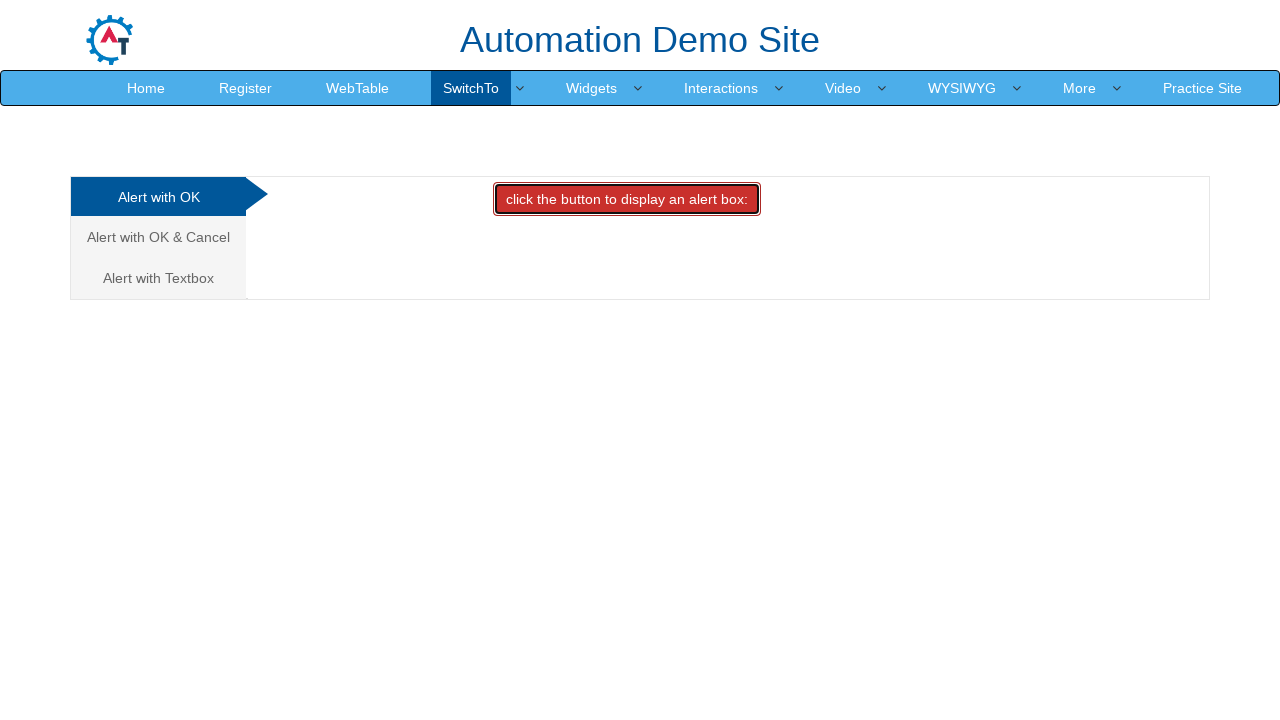

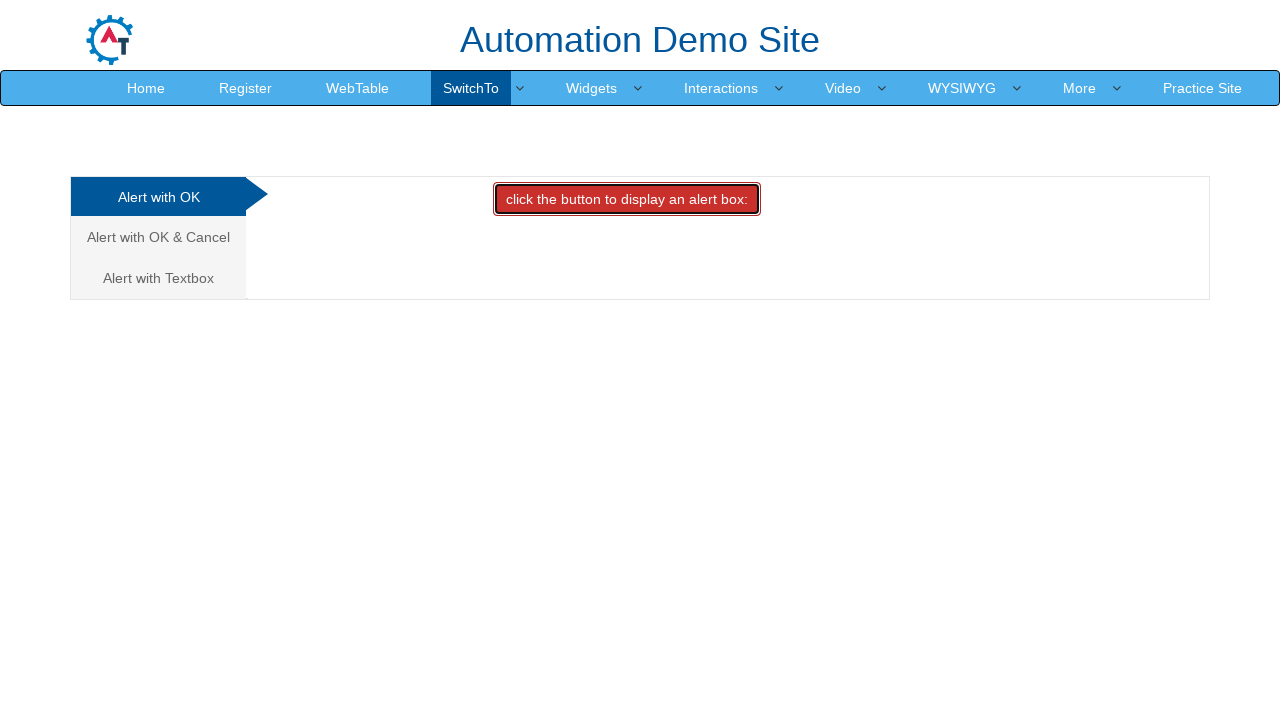